Tests multiple window handling by clicking a link that opens a new window, switching to the new window, and verifying the page title changes from "Windows" to "New Window"

Starting URL: https://practice.cydeo.com/windows

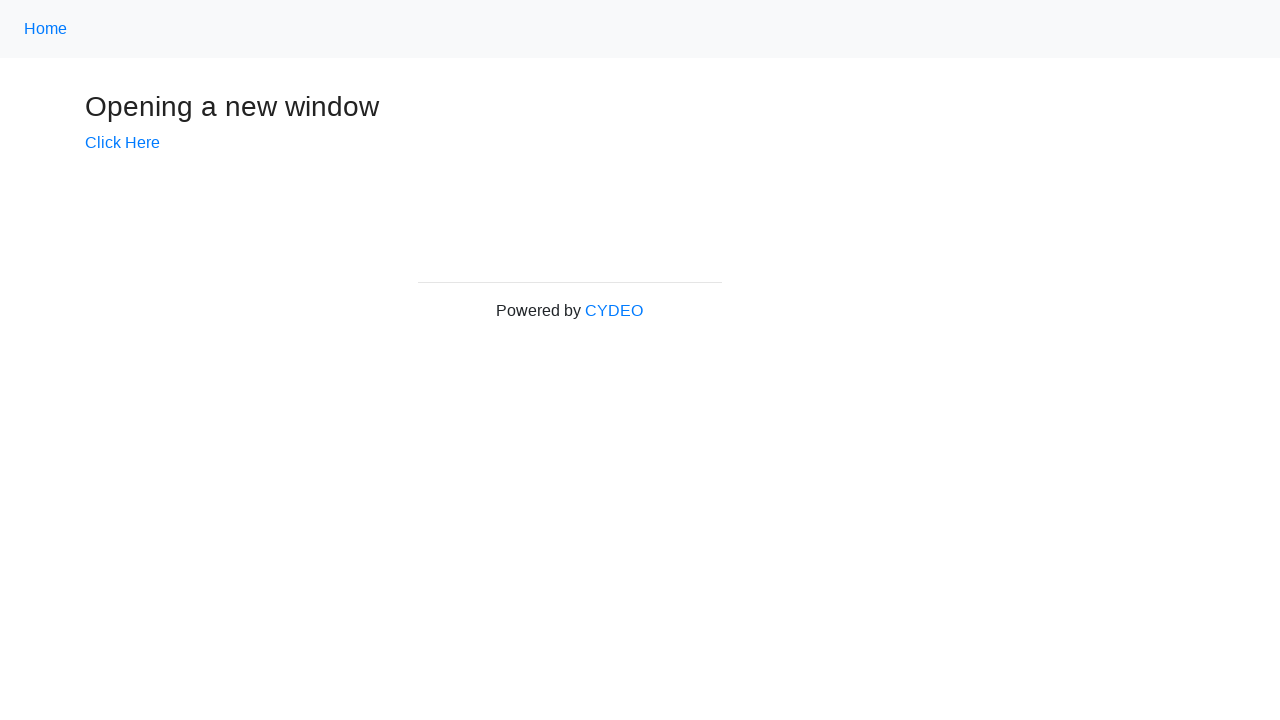

Verified initial page title is 'Windows'
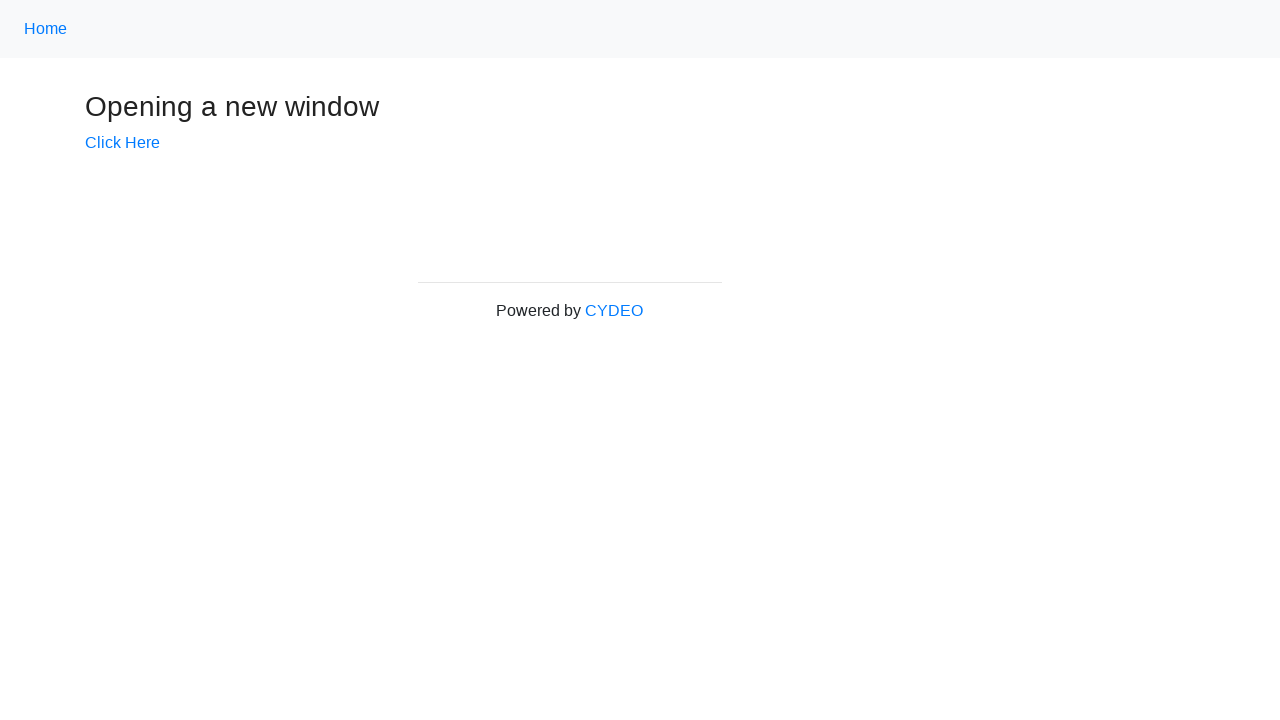

Clicked 'Click Here' link to open new window at (122, 143) on text=Click Here
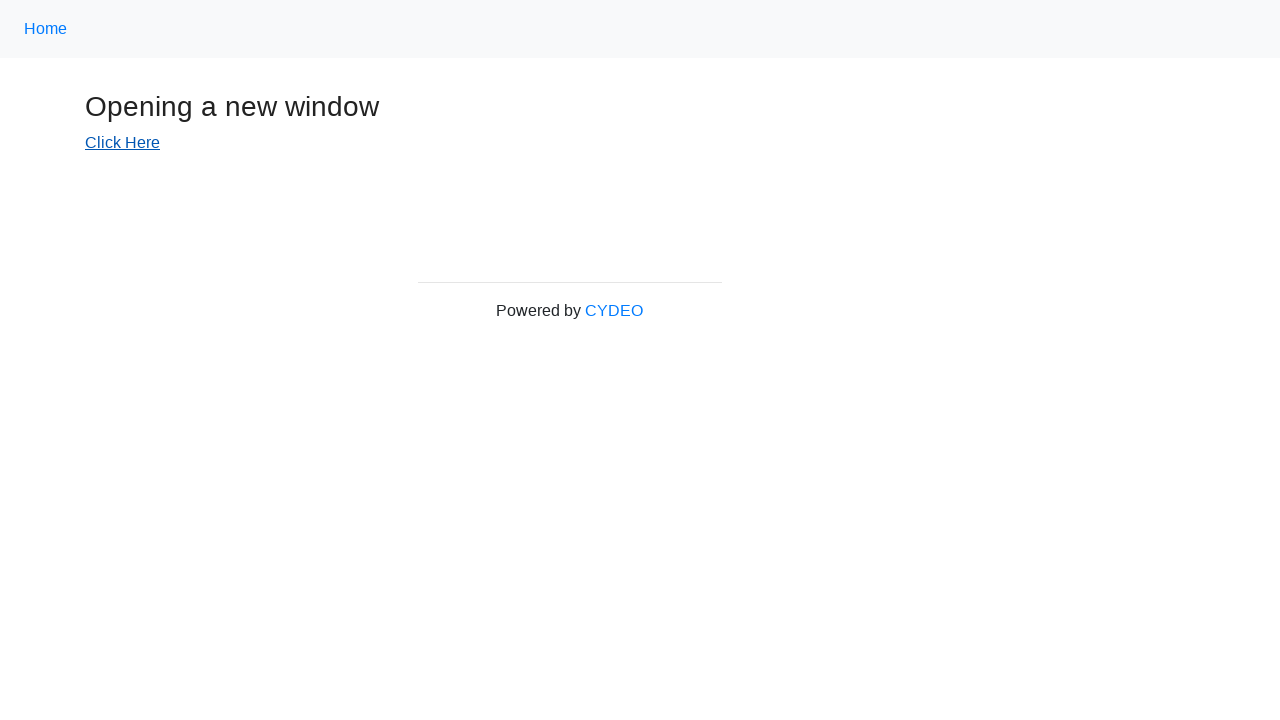

New window opened and context captured at (122, 143) on text=Click Here
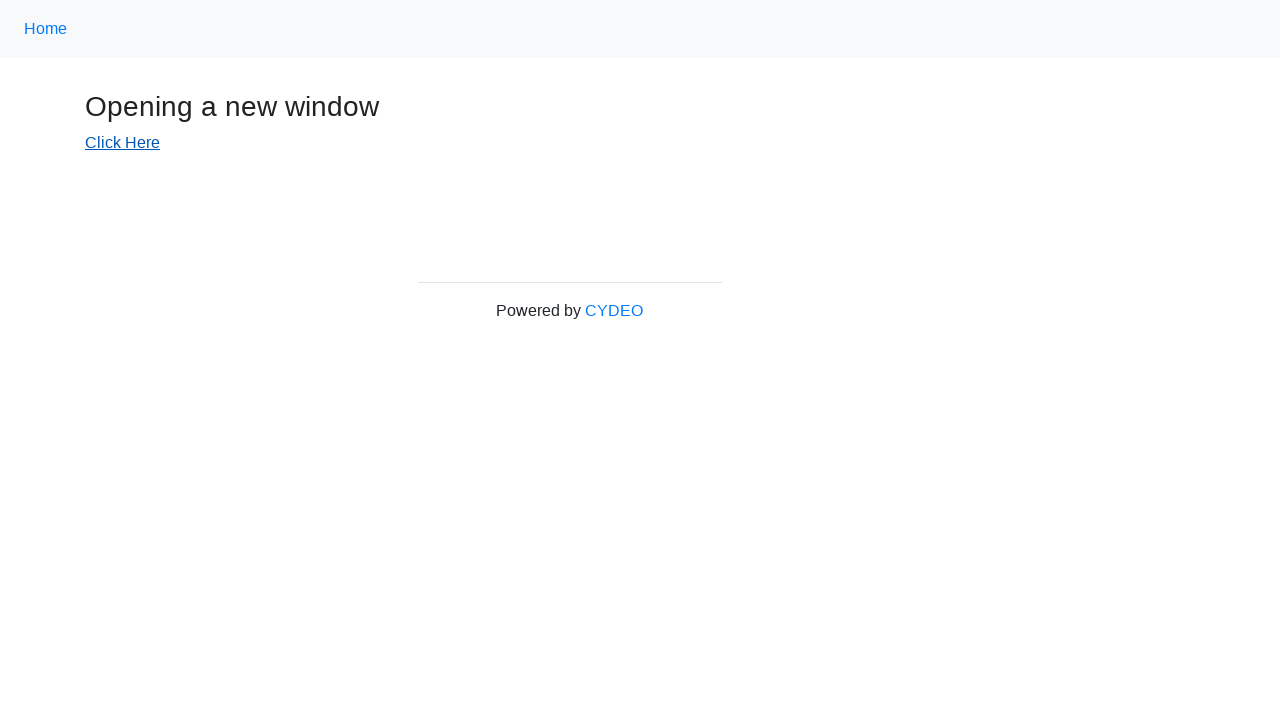

Switched to new window context
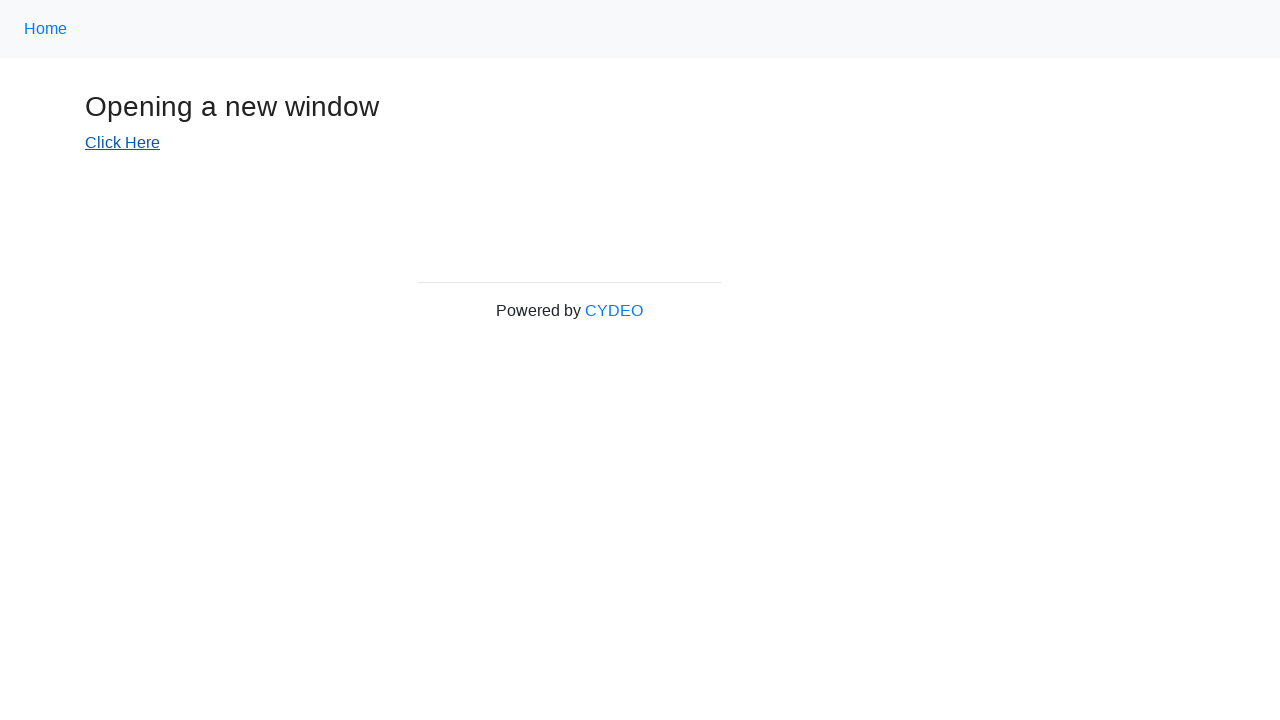

New window page fully loaded
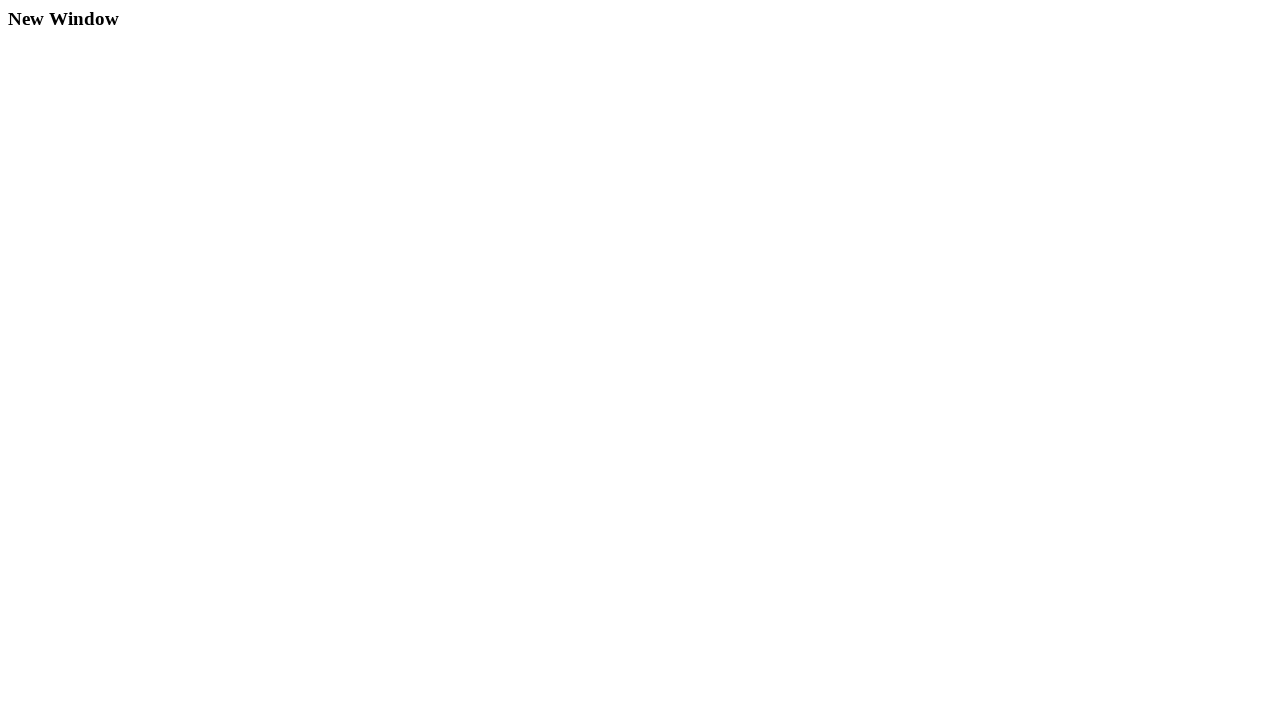

Verified new window title is 'New Window'
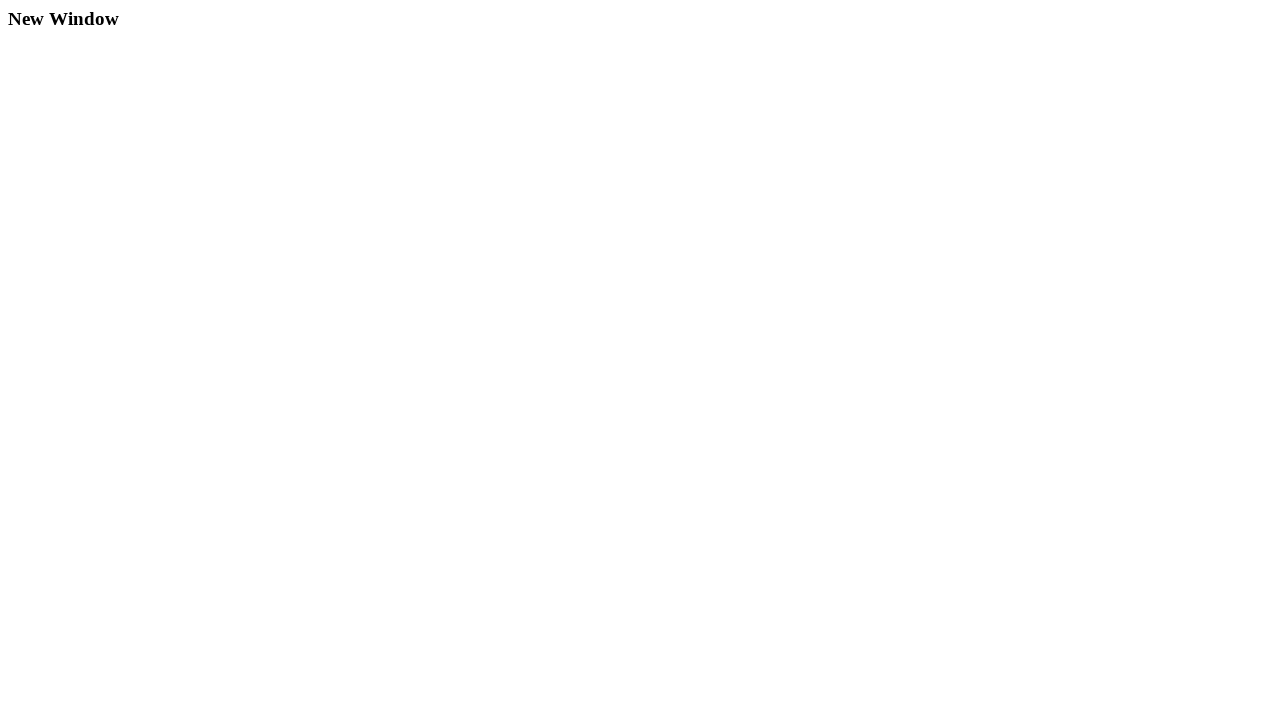

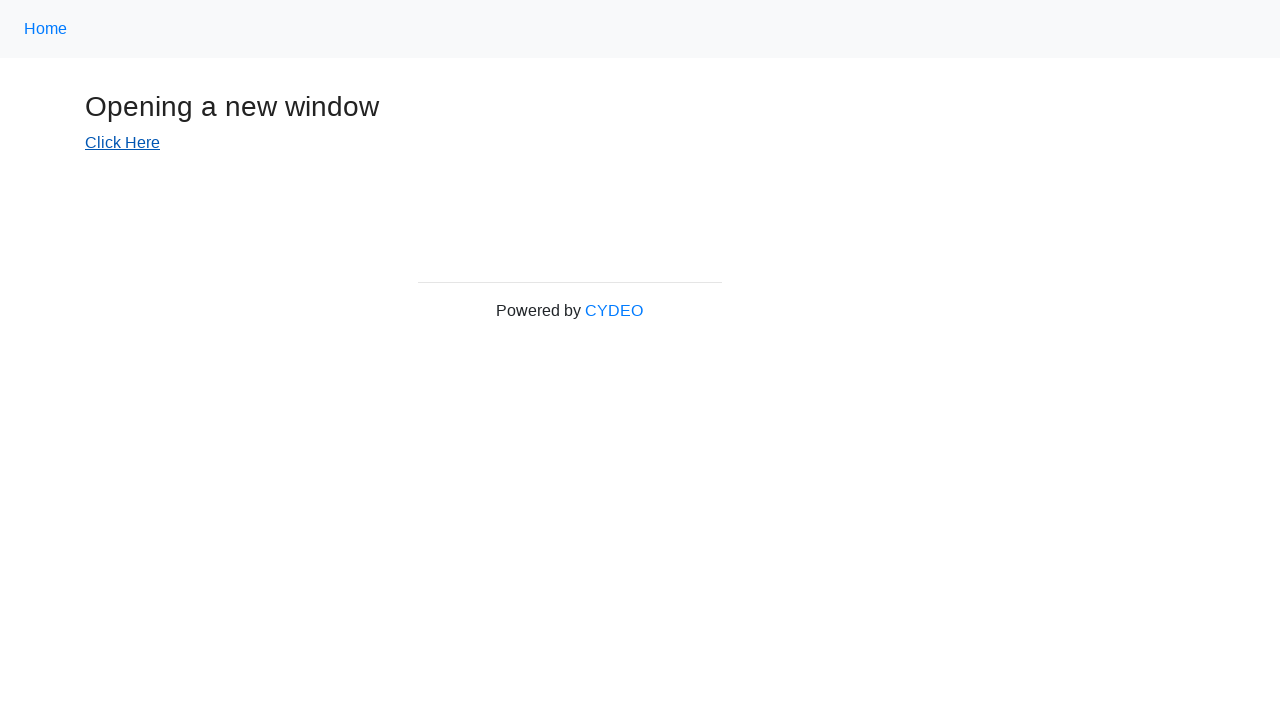